Tests sign-up validation with missing username field on Firefox browser

Starting URL: https://demoblaze.com/

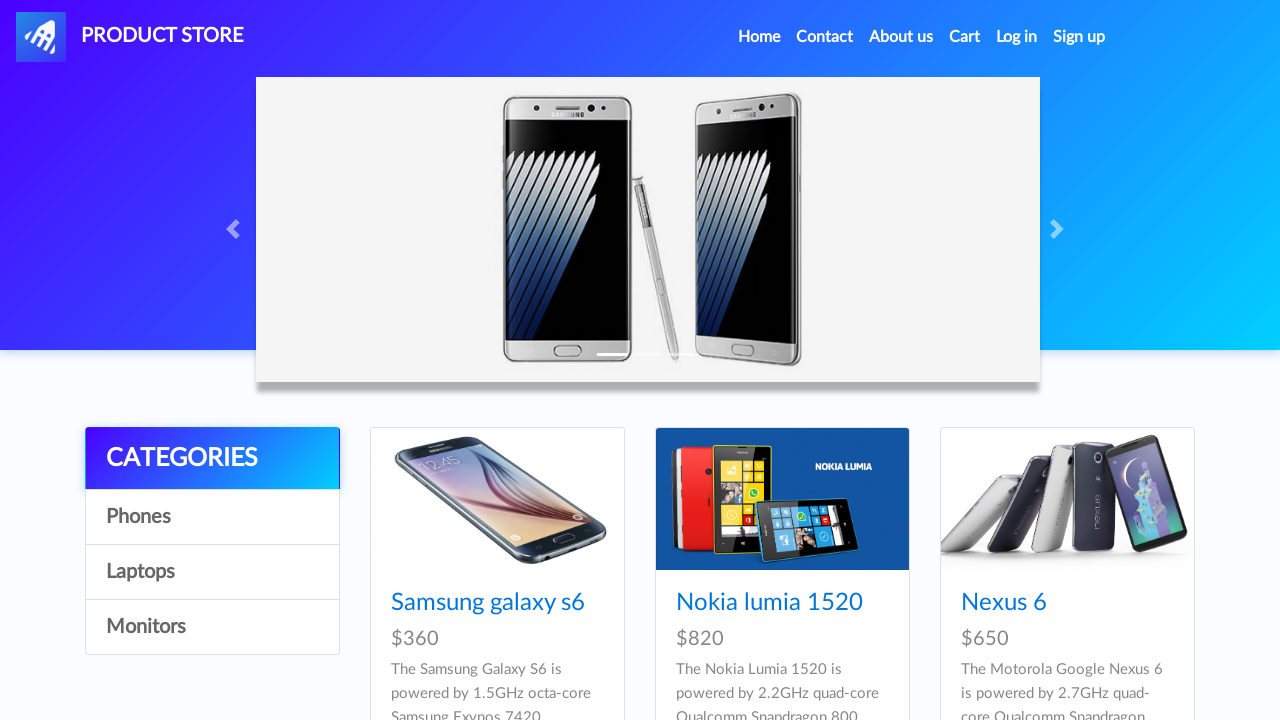

Clicked Sign Up button in navigation at (1079, 37) on #signin2
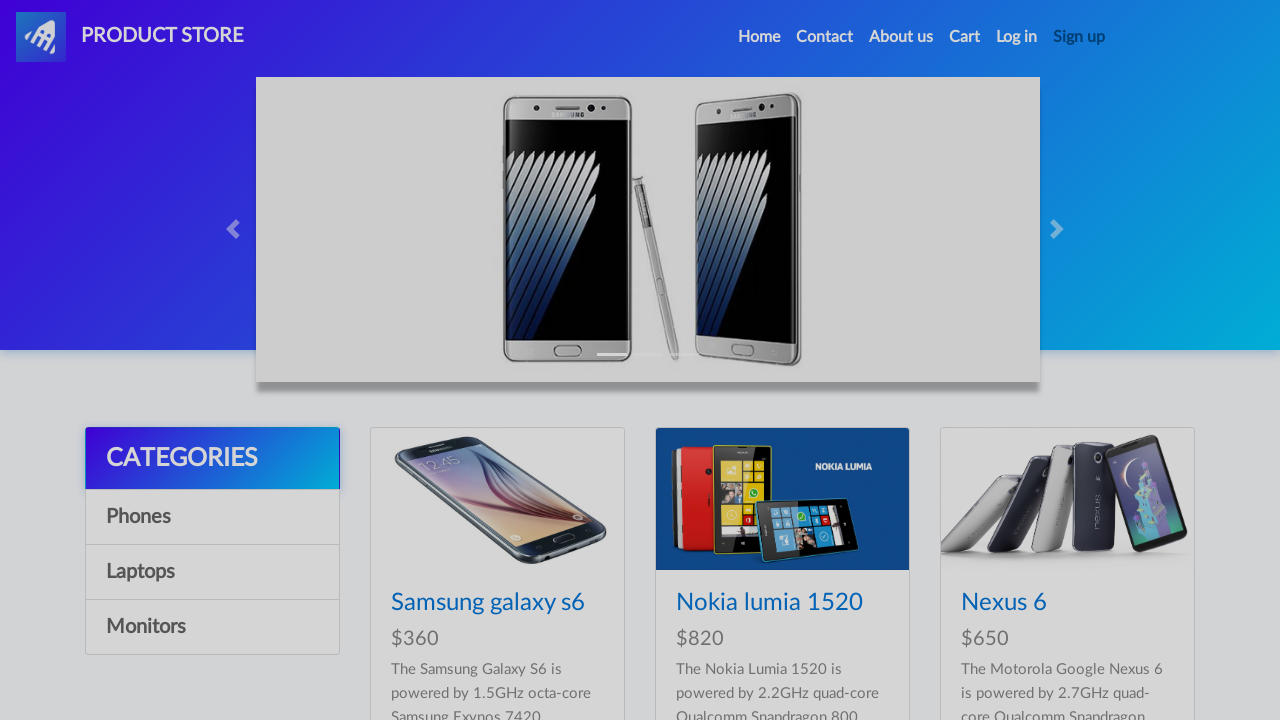

Sign-up modal became visible
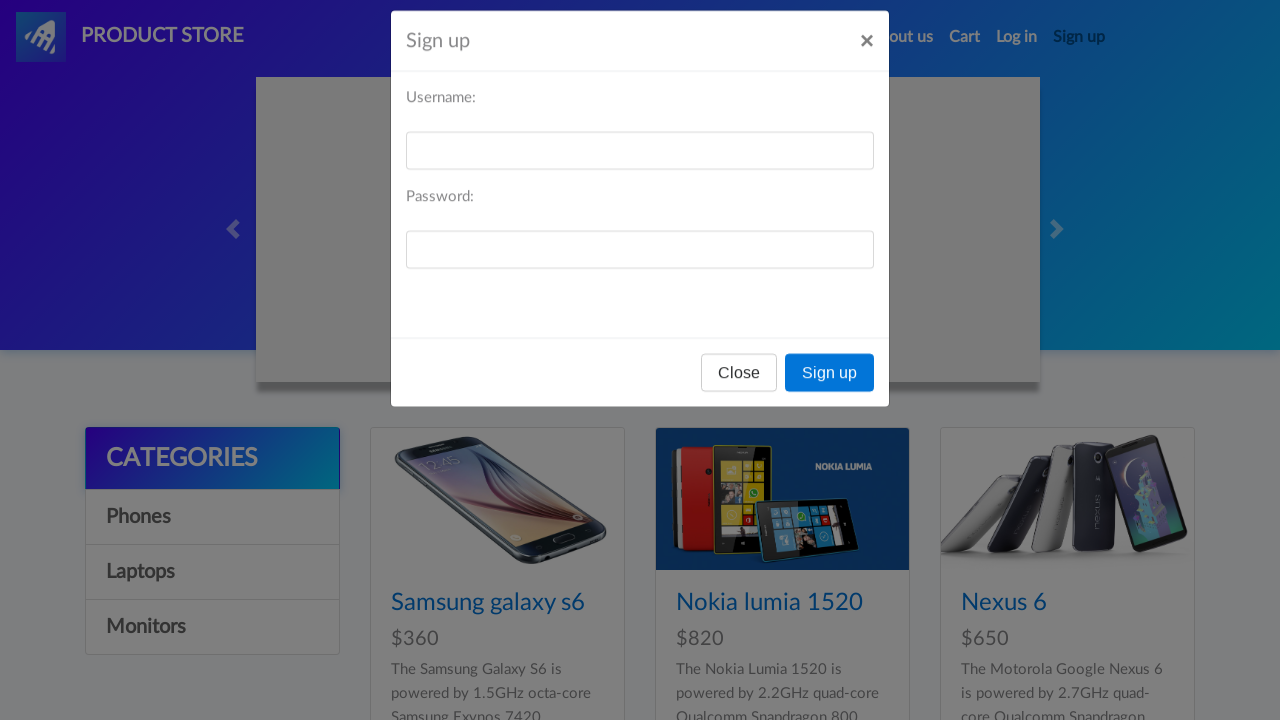

Filled password field with 'Test-123451', username field left empty on #sign-password
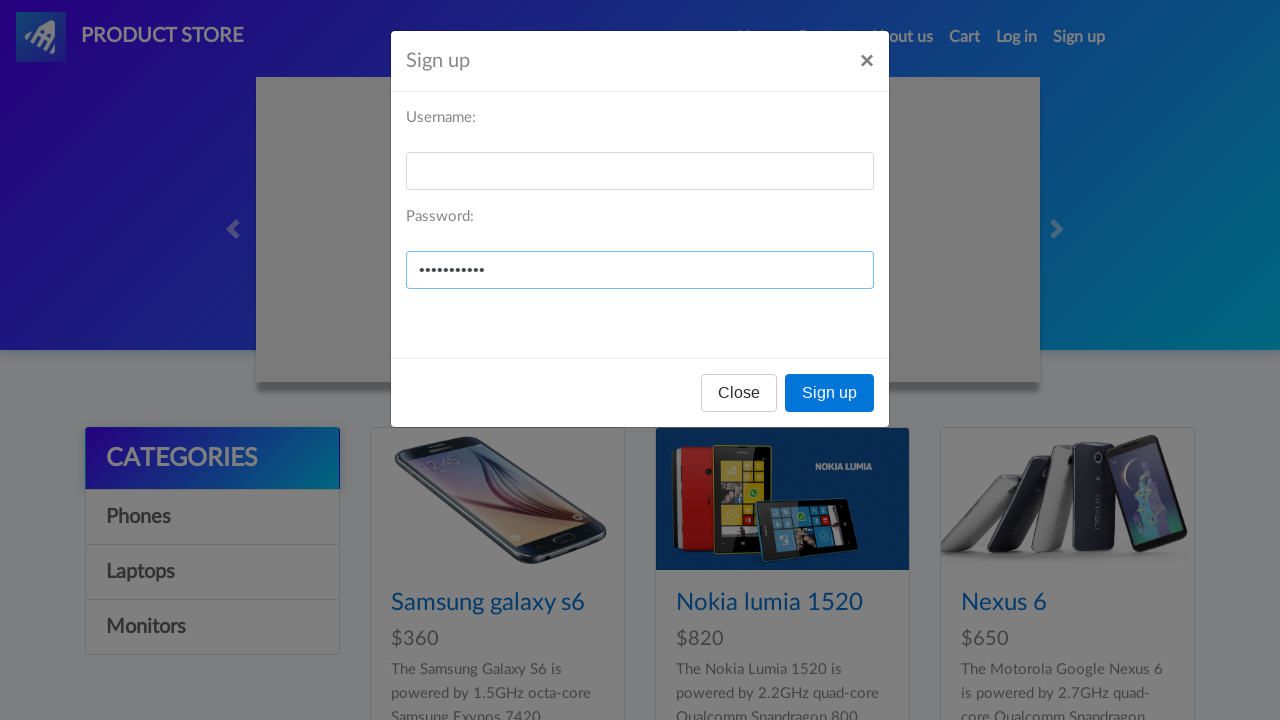

Clicked Sign Up button in modal at (830, 393) on button[onclick='register()']
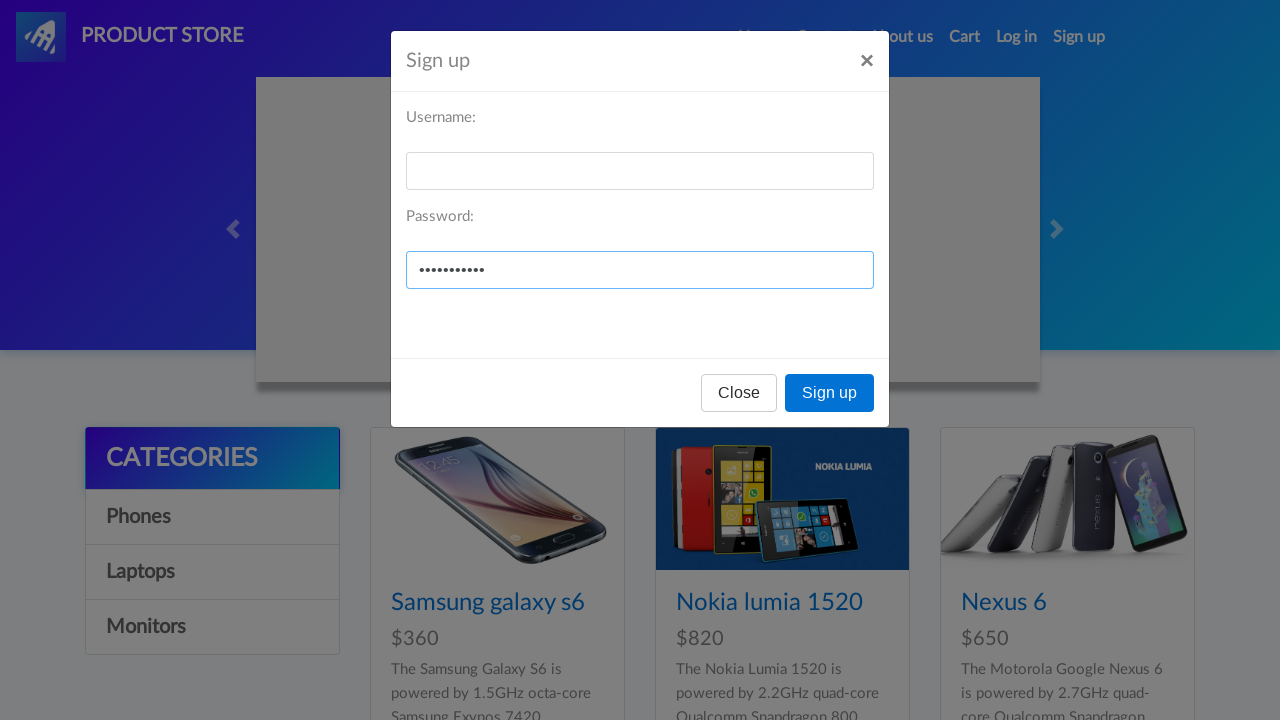

Set up dialog handler to accept alerts
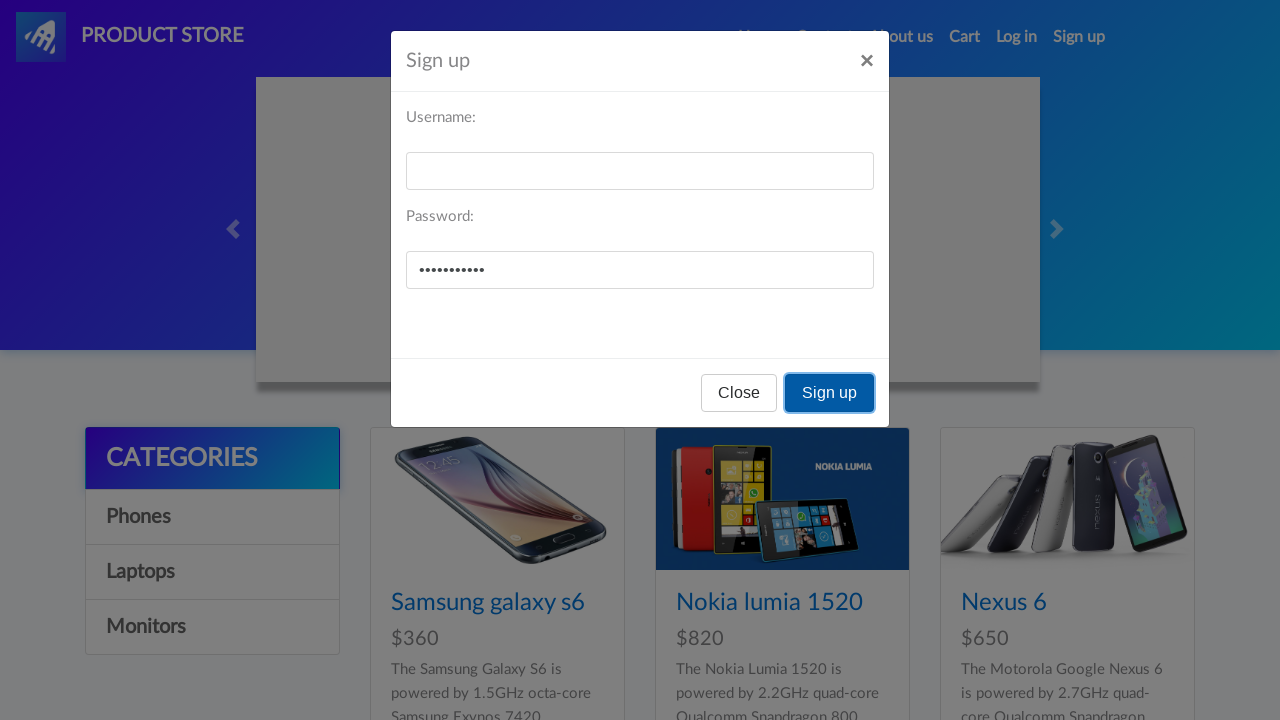

Waited 2000ms for validation error to appear
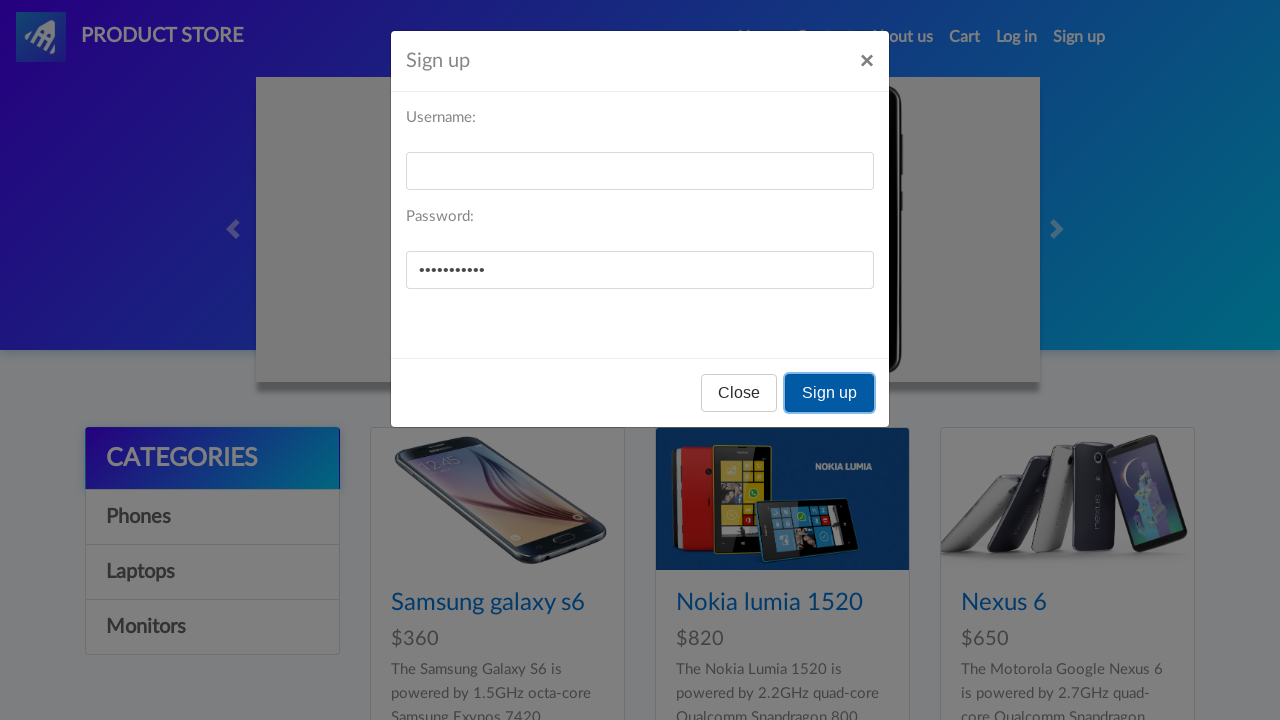

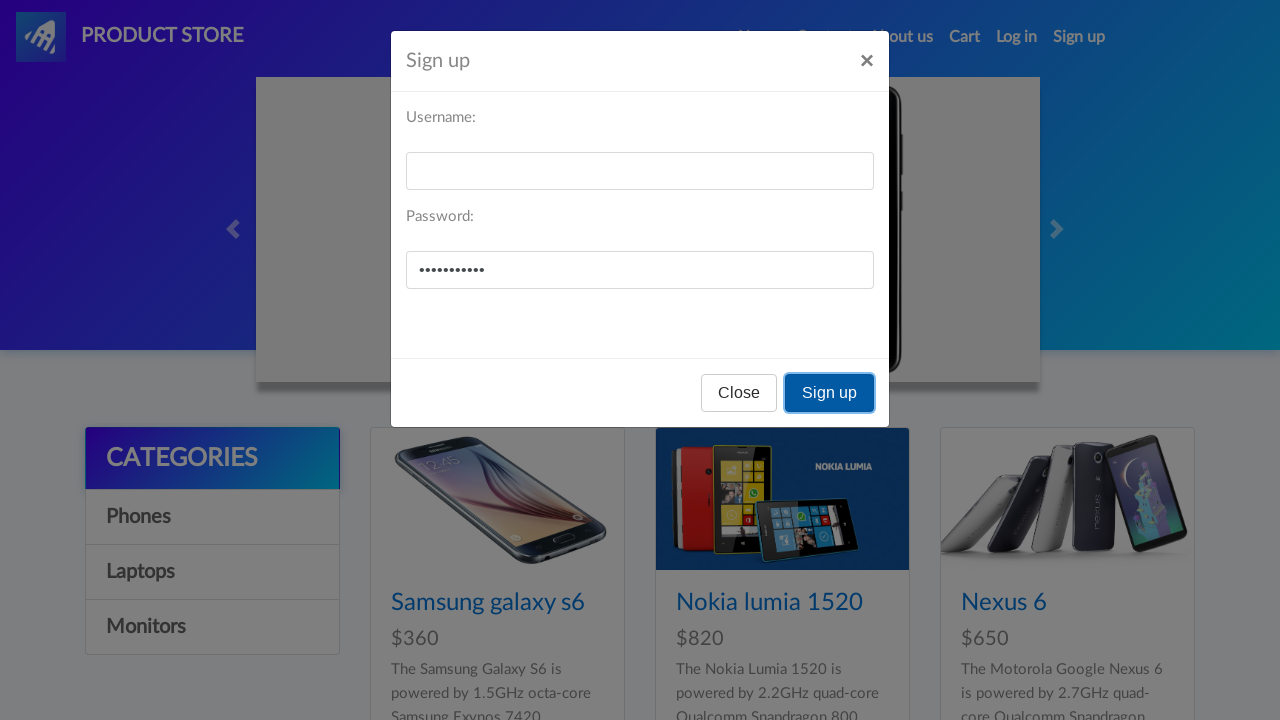